Tests that clicking on a tag filters questions without causing JavaScript errors

Starting URL: https://rubrr.s3-main.oktopod.app/

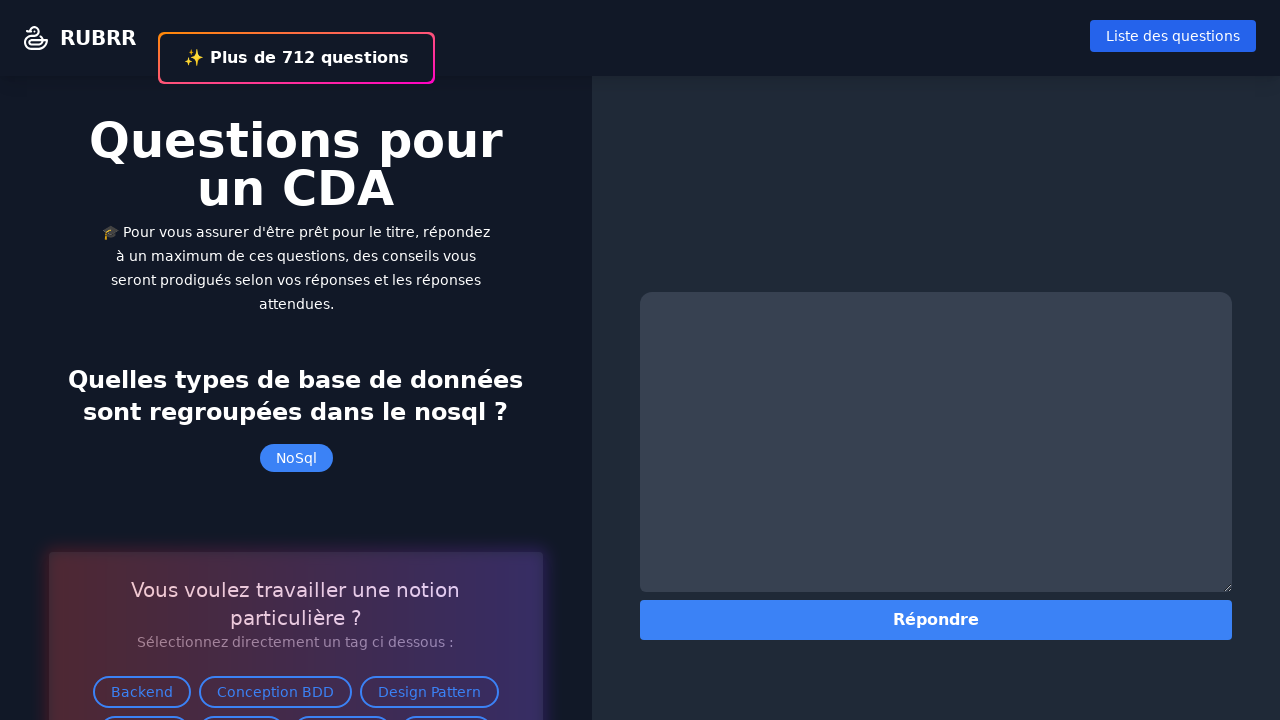

Waited for first tag to become visible
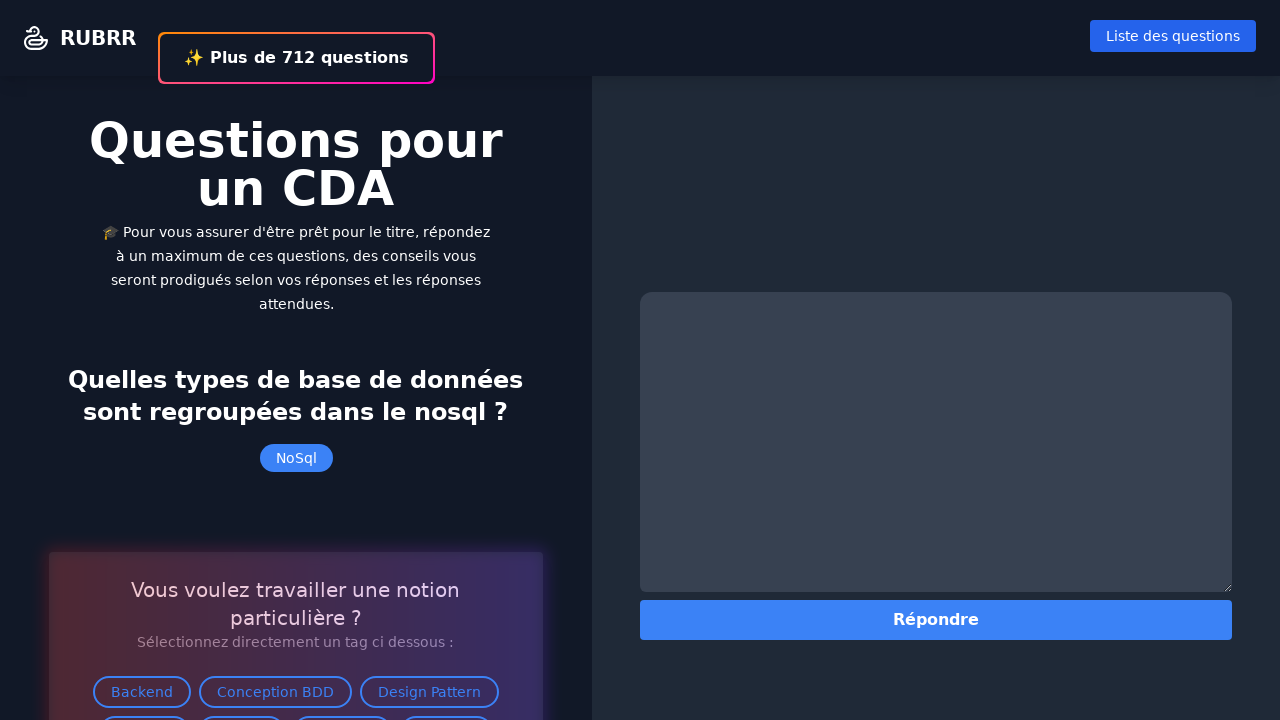

Clicked on the first tag to filter questions at (80, 38) on a >> nth=0
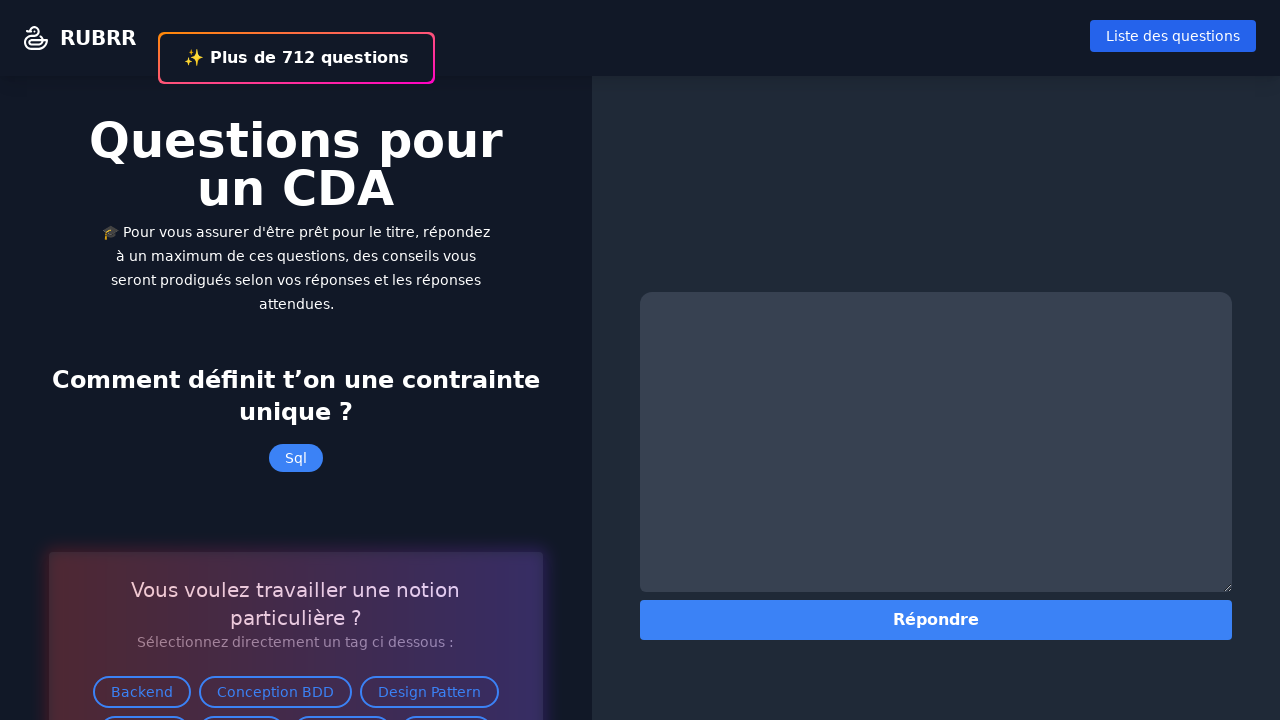

Verified that at least one question is visible after tag filtering
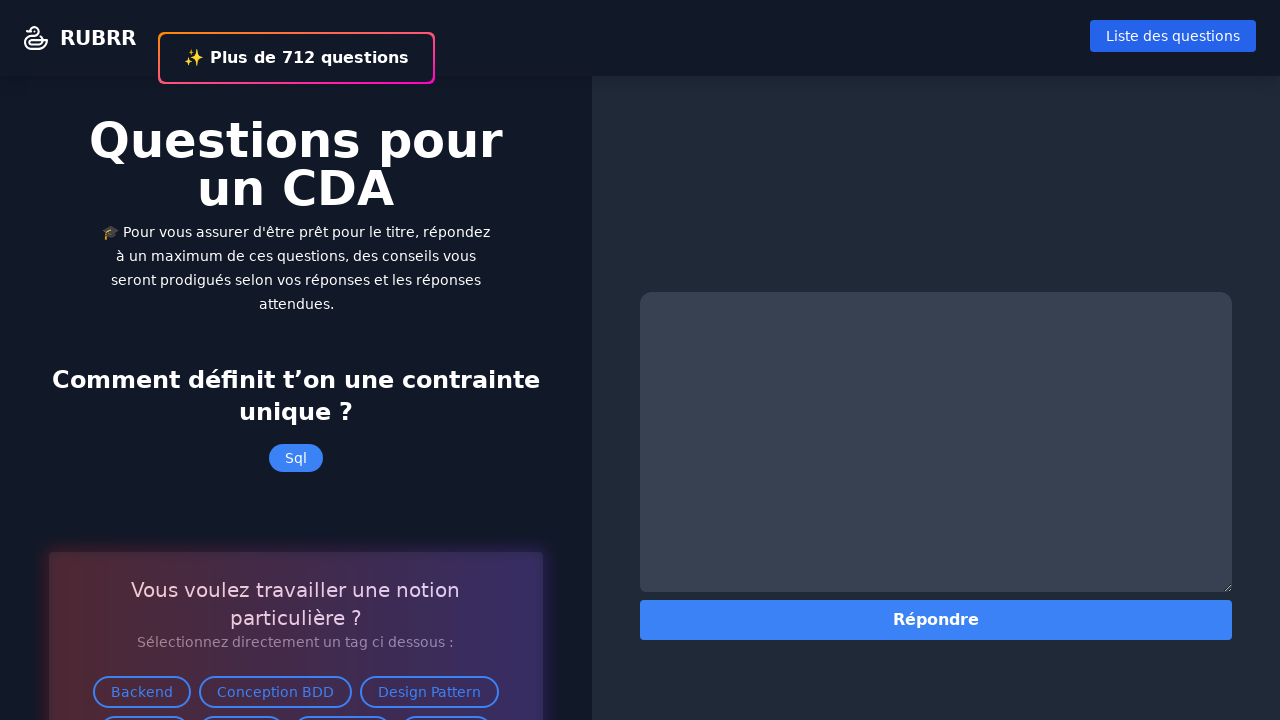

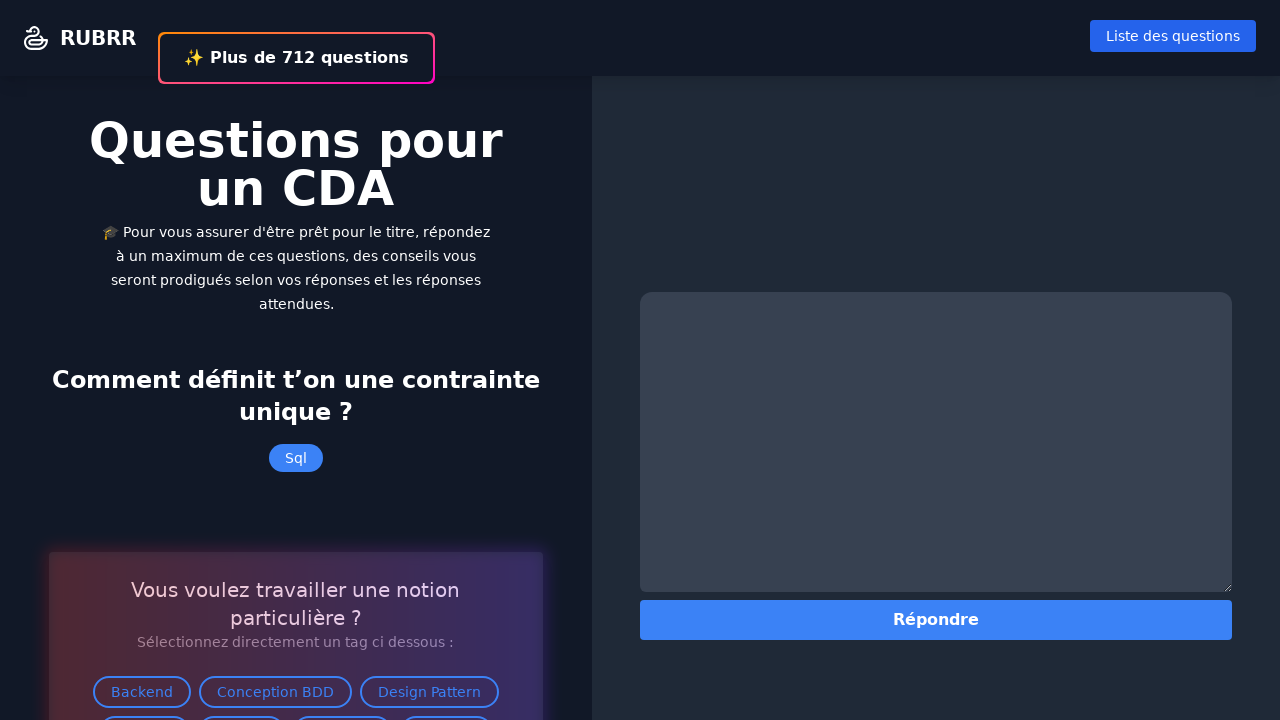